Tests tooltip functionality by hovering over a button and waiting for the tooltip to appear (indicated by aria-describedby attribute)

Starting URL: https://demoqa.com/tool-tips

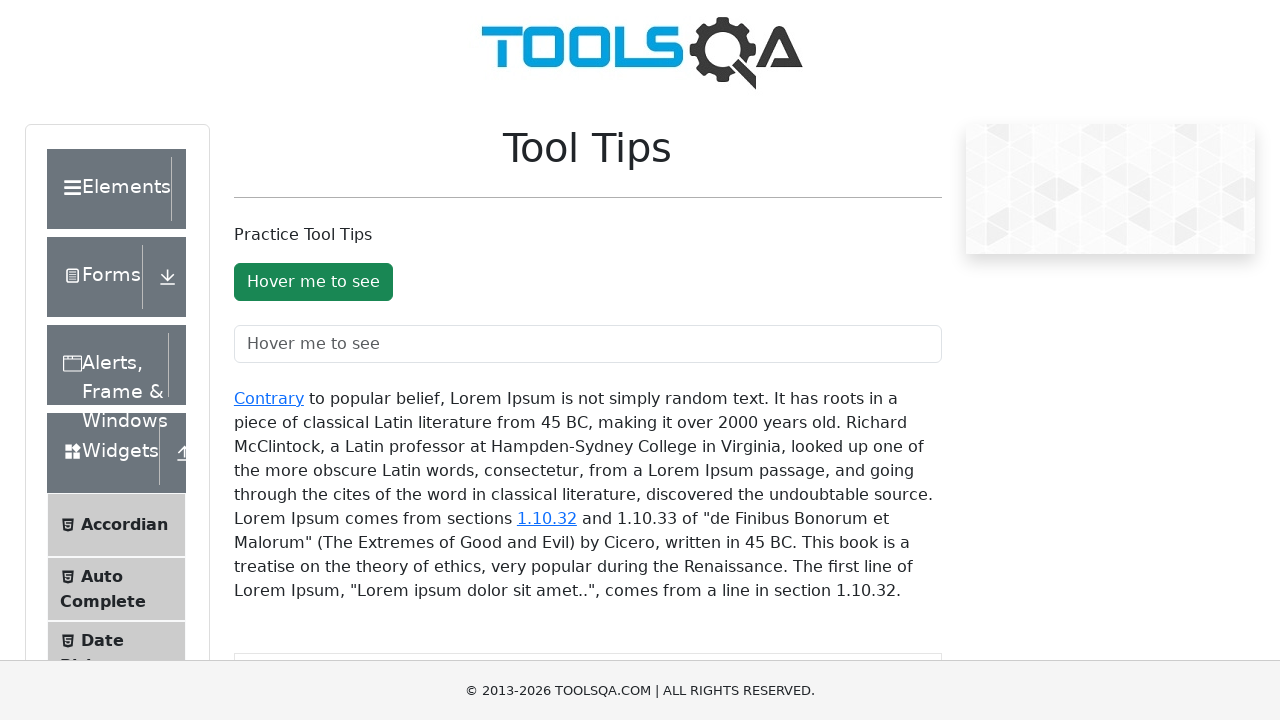

Hovered over the tooltip button at (313, 282) on #toolTipButton
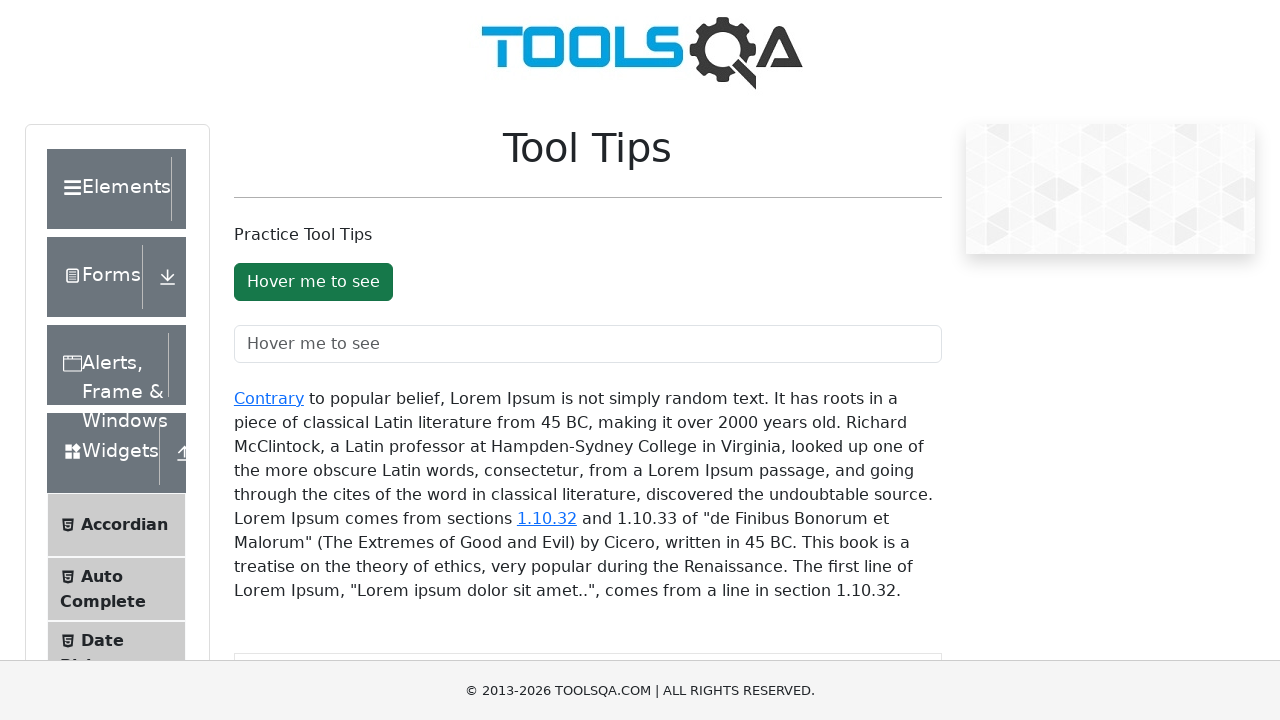

Tooltip appeared as indicated by aria-describedby attribute being populated
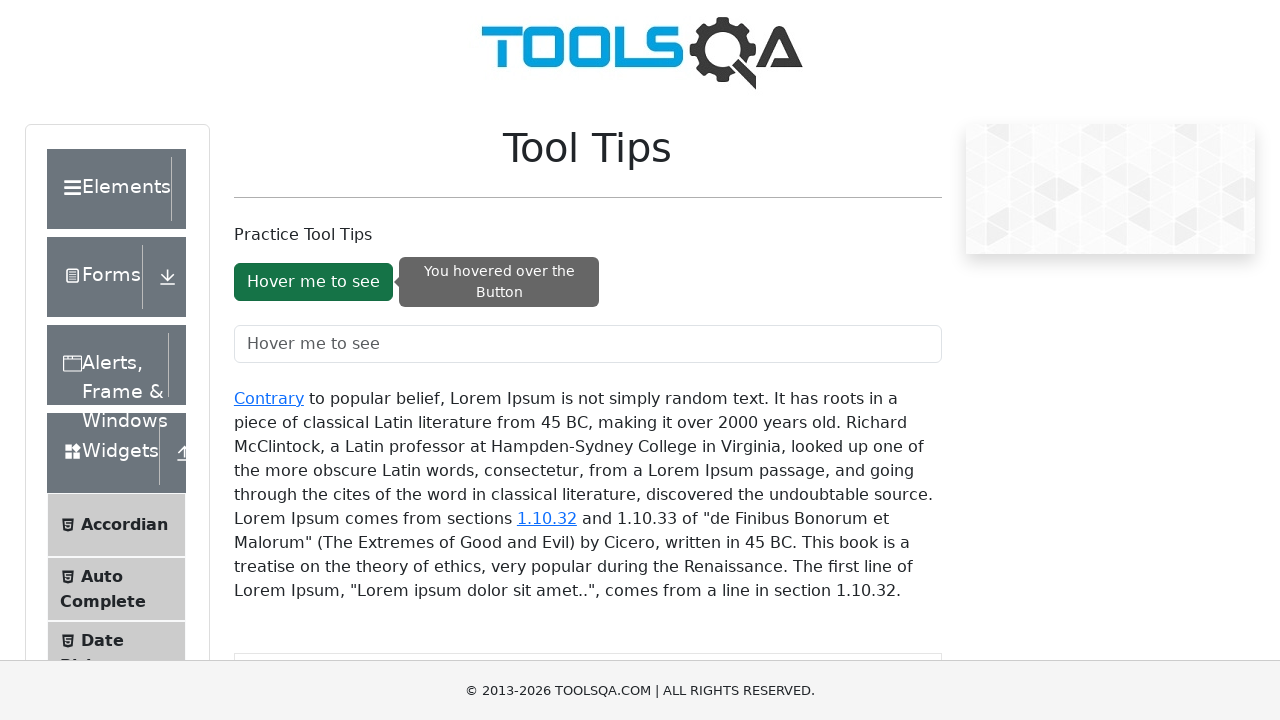

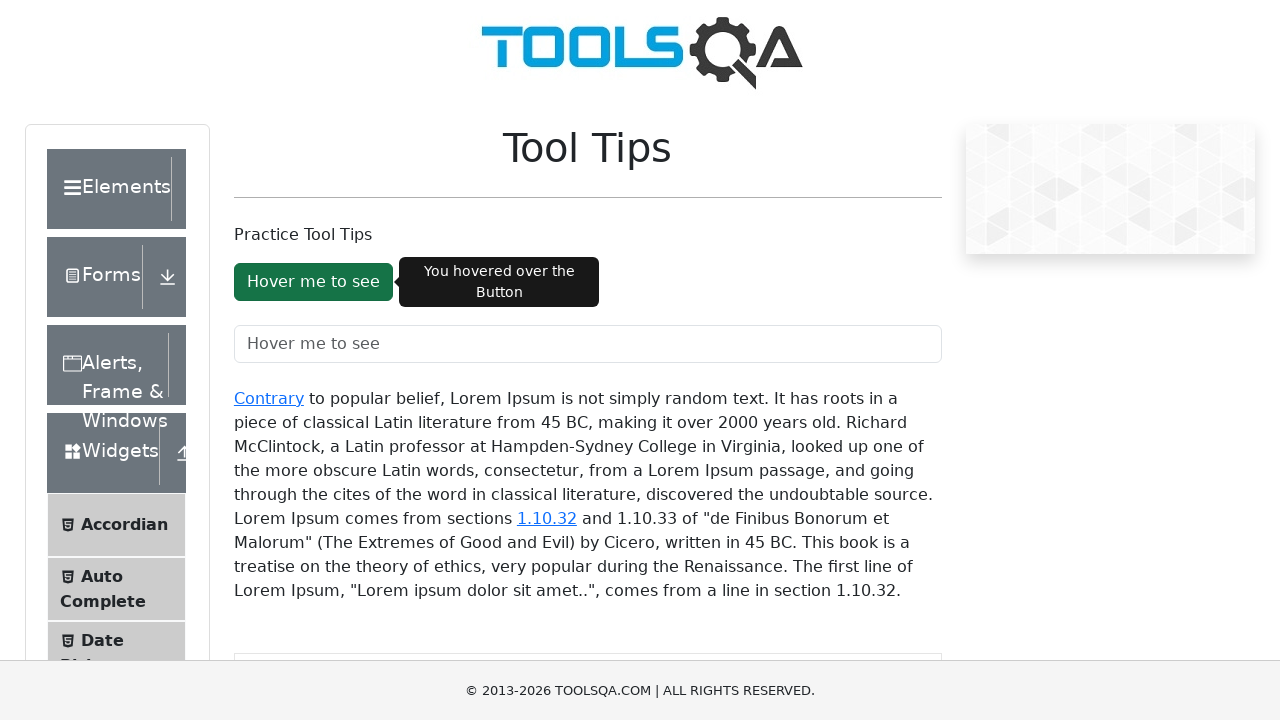